Tests JavaScript alert handling by clicking a button that triggers a JS alert, accepting the alert, and verifying the result message is displayed correctly

Starting URL: https://the-internet.herokuapp.com/javascript_alerts

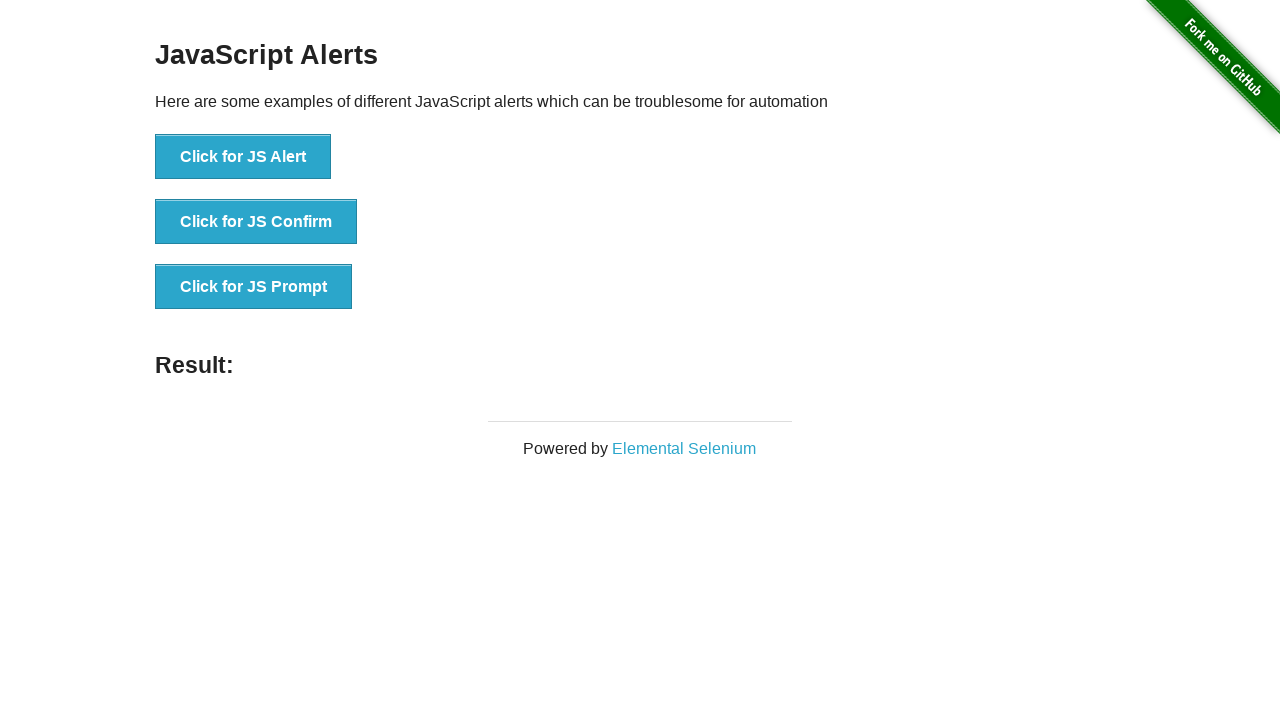

Clicked button to trigger JavaScript alert at (243, 157) on xpath=//*[text()='Click for JS Alert']
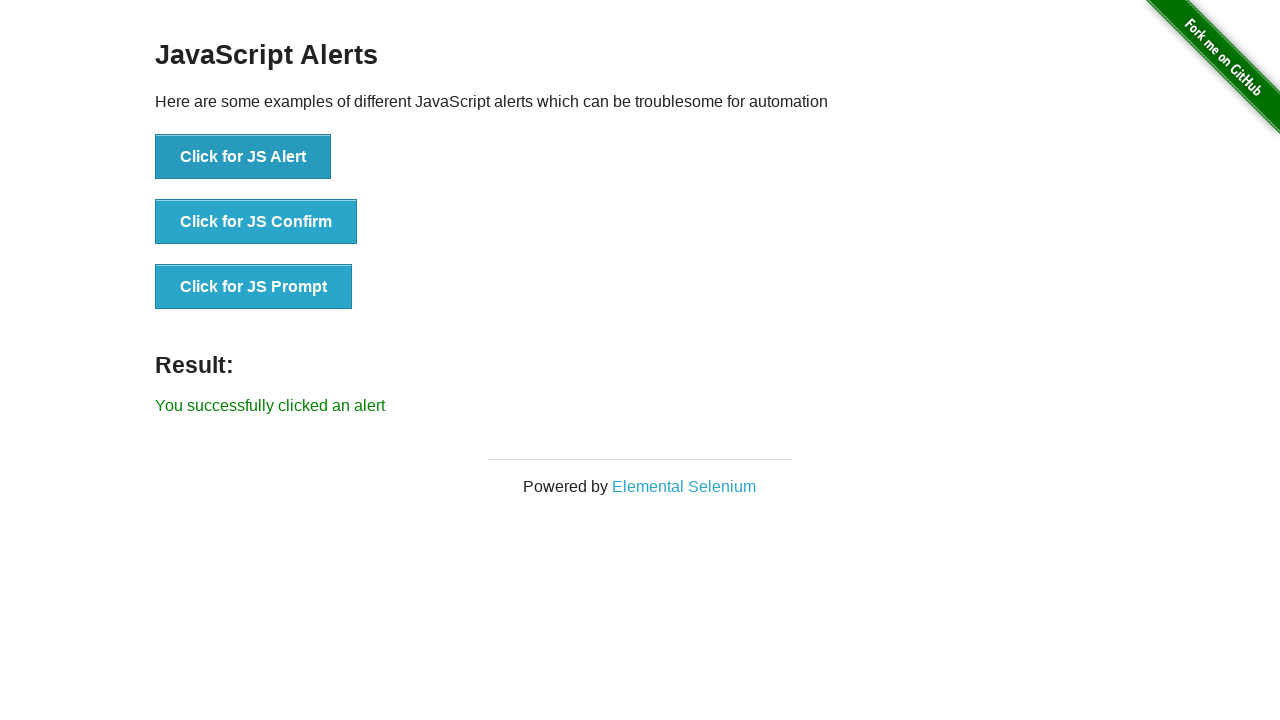

Set up dialog handler to accept alerts
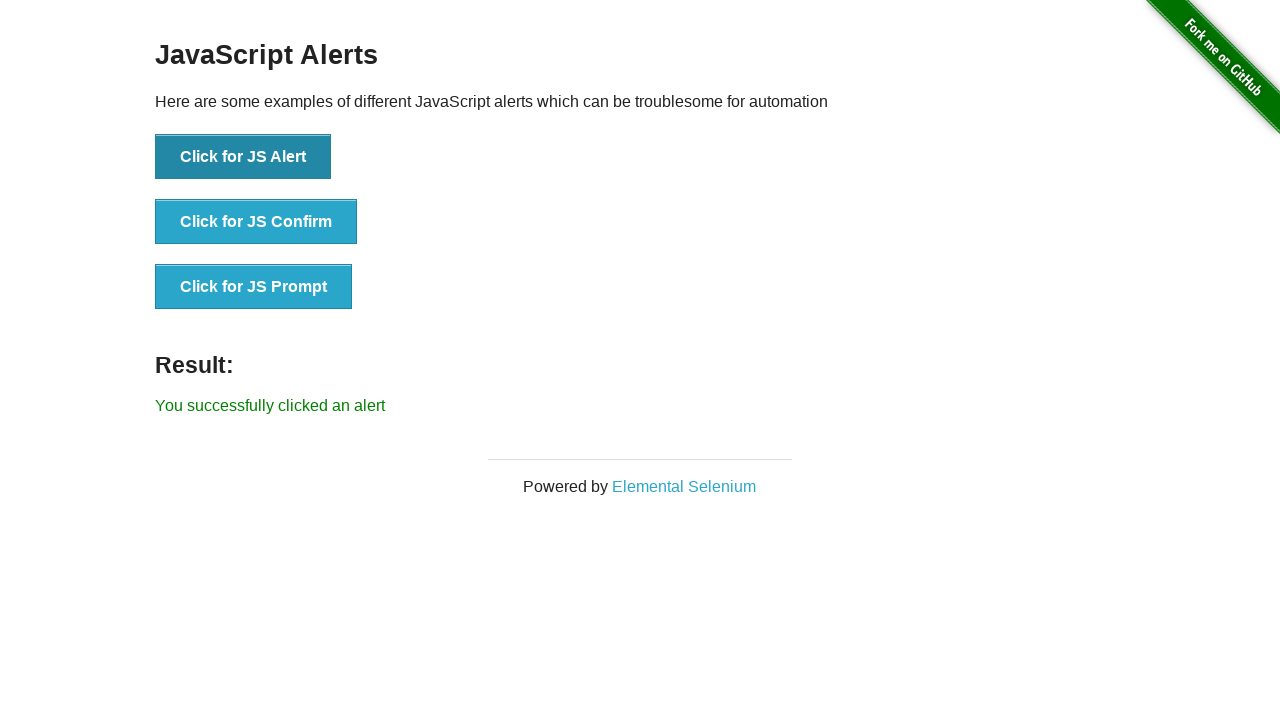

Clicked button again to trigger alert with handler active at (243, 157) on xpath=//*[text()='Click for JS Alert']
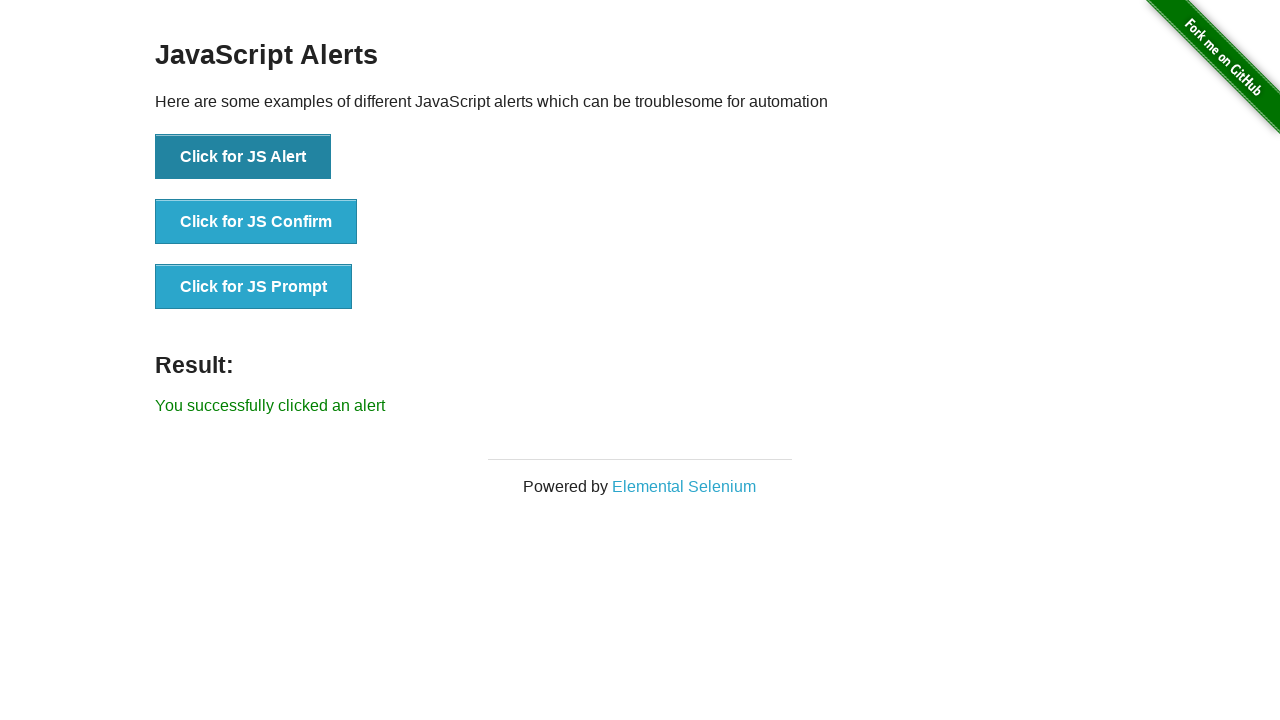

Result message element appeared
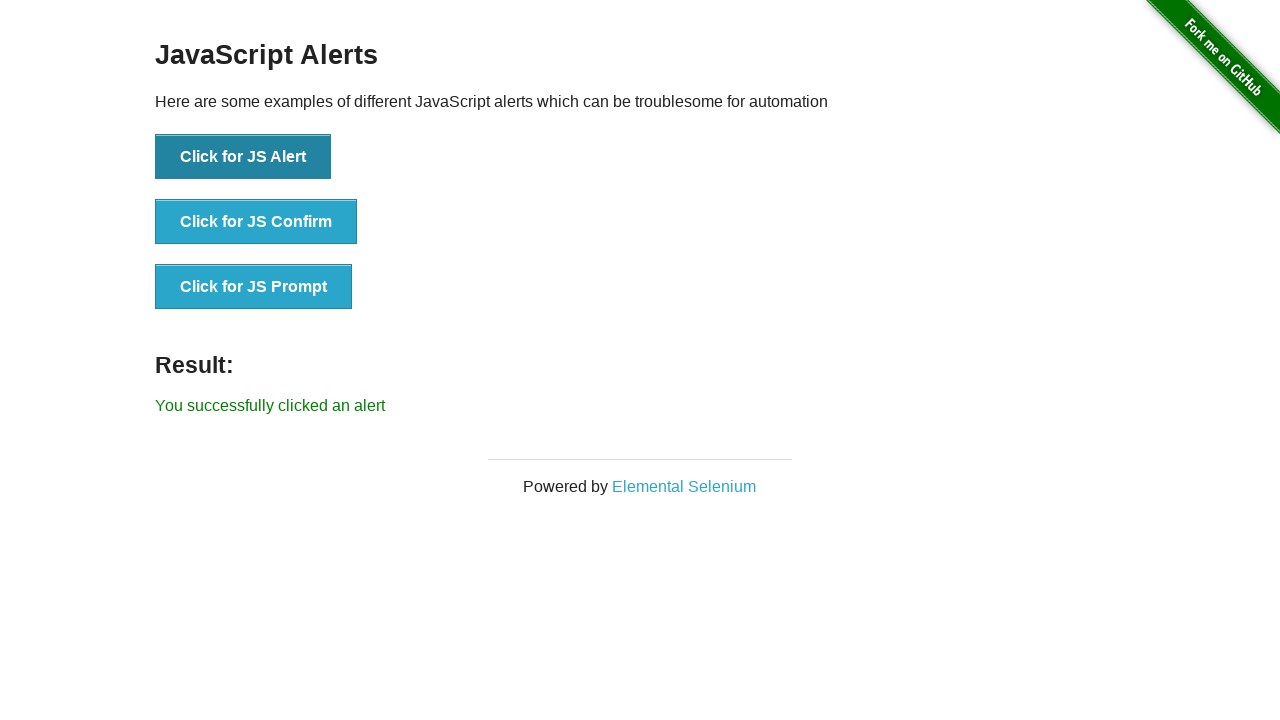

Verified result message displays correct text: 'You successfully clicked an alert'
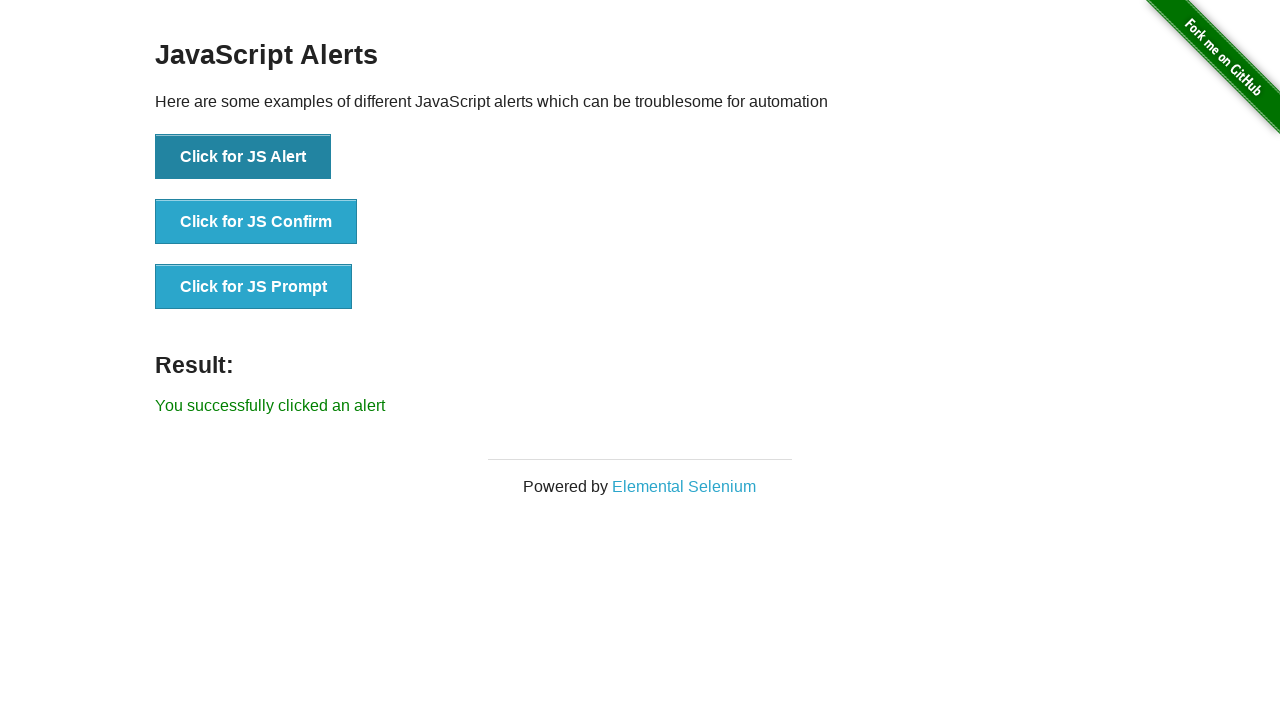

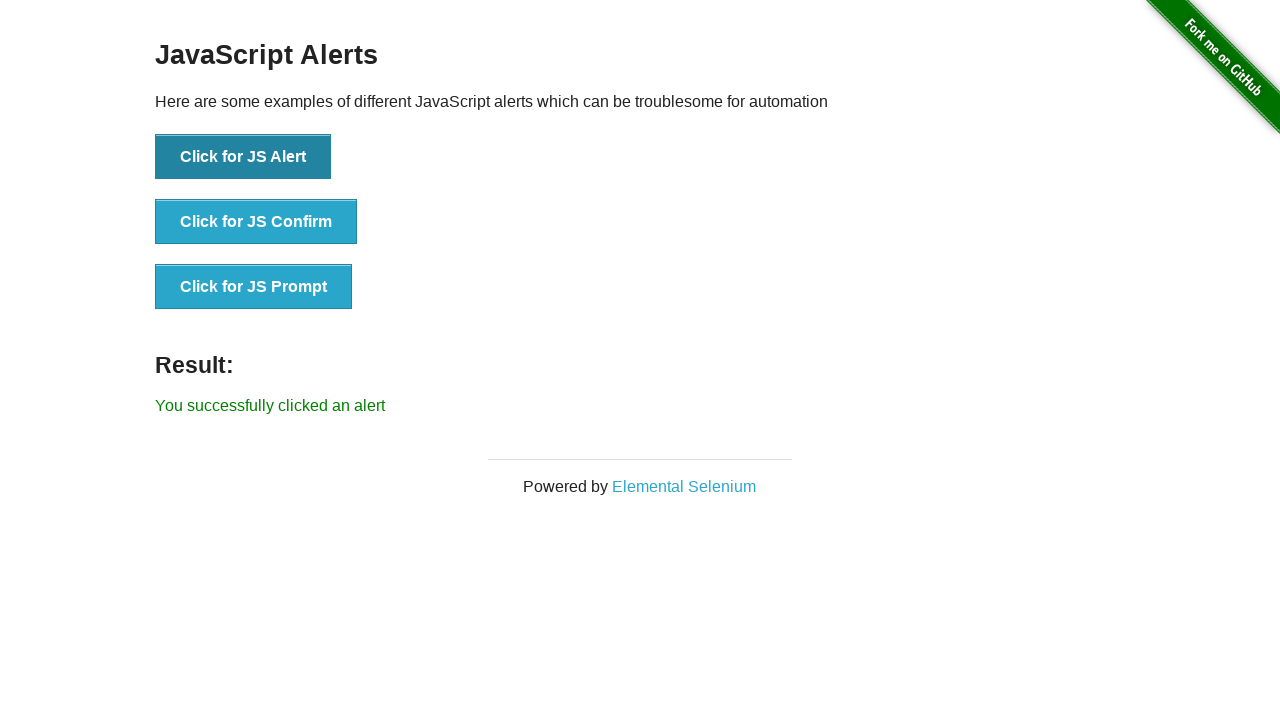